Tests right-click context menu functionality by right-clicking an element, hovering over Paste option, clicking it, and accepting the alert.

Starting URL: http://swisnl.github.io/jQuery-contextMenu/demo.html

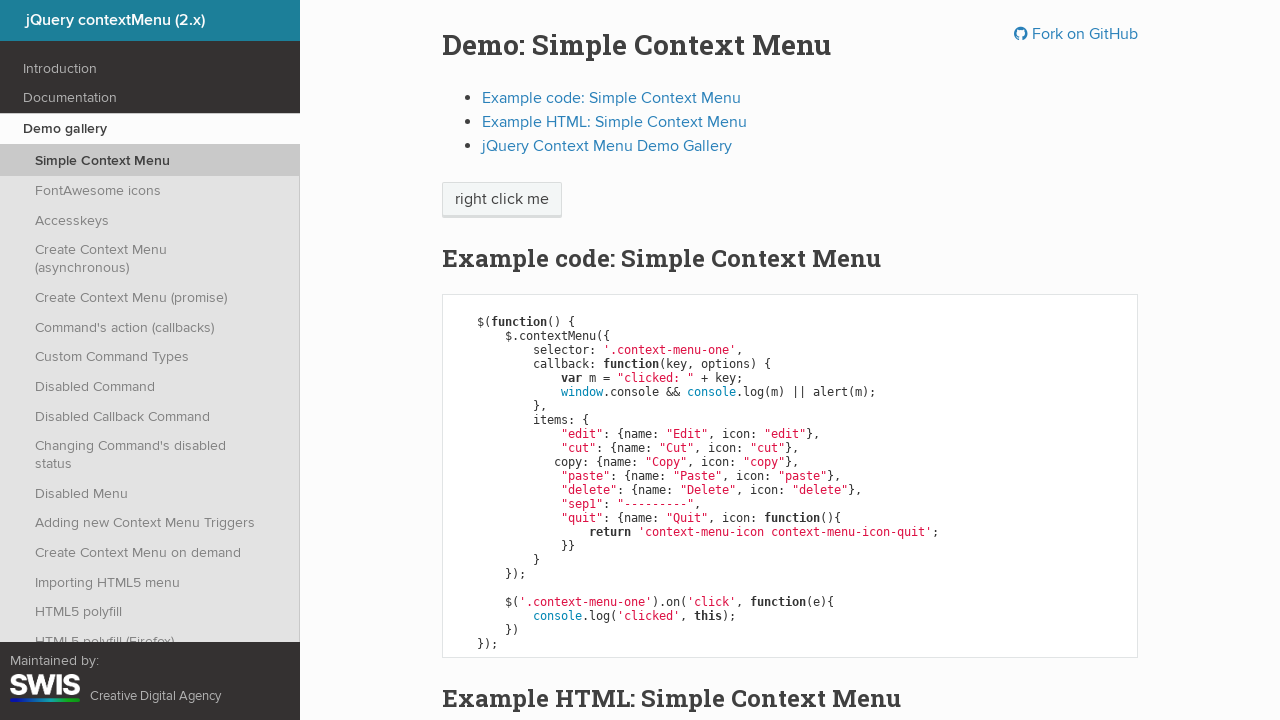

Right-clicked on context menu trigger element at (502, 200) on span.context-menu-one
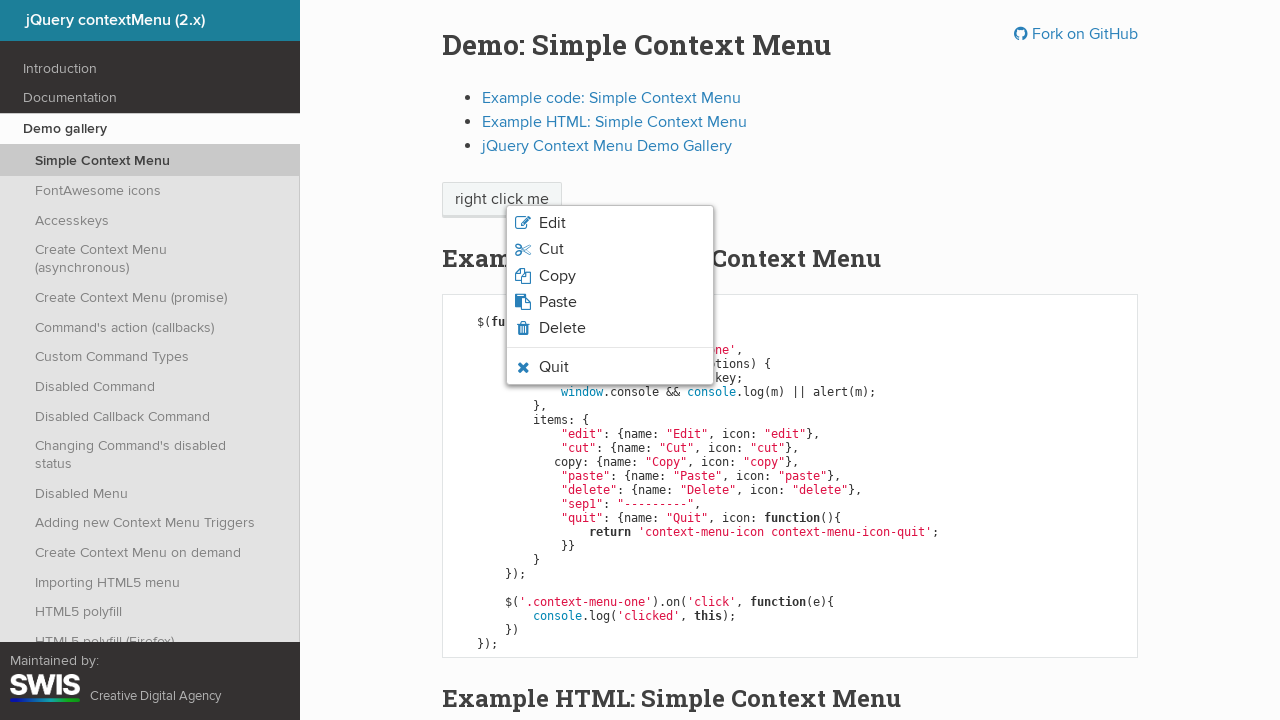

Paste option became visible after right-click
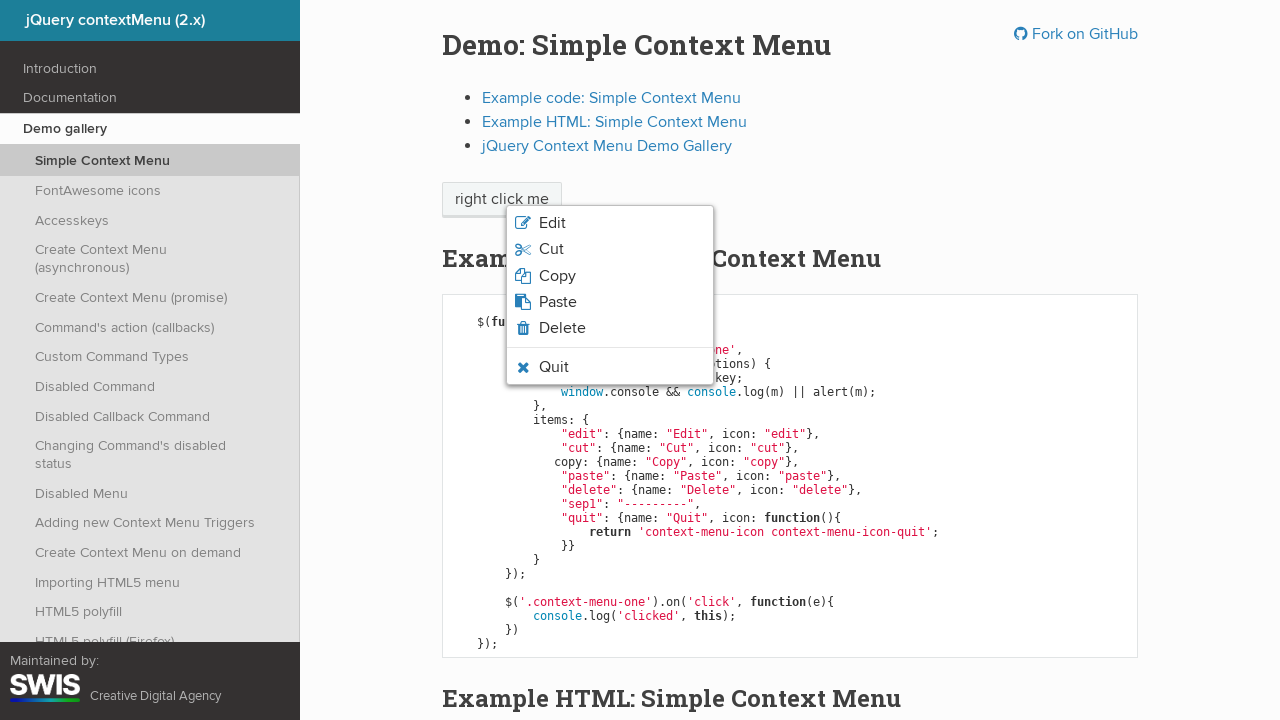

Hovered over paste option in context menu at (610, 302) on li.context-menu-icon-paste
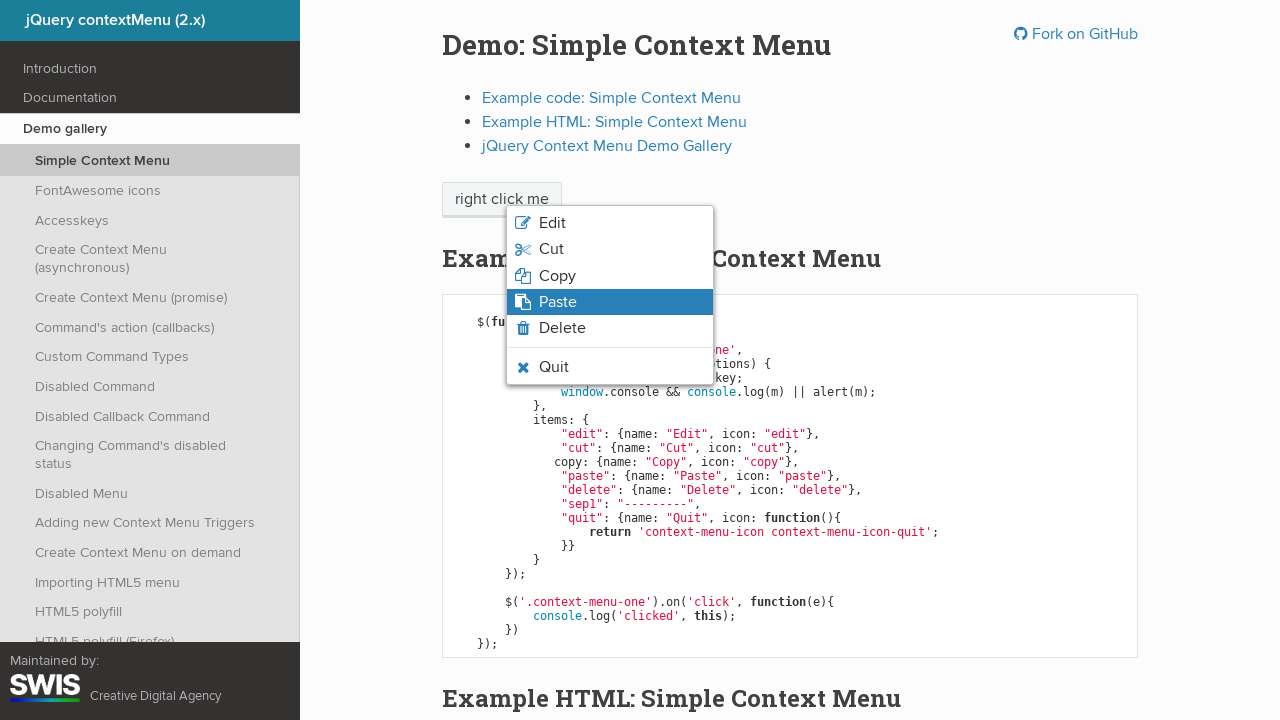

Paste option hover state confirmed with appropriate CSS classes
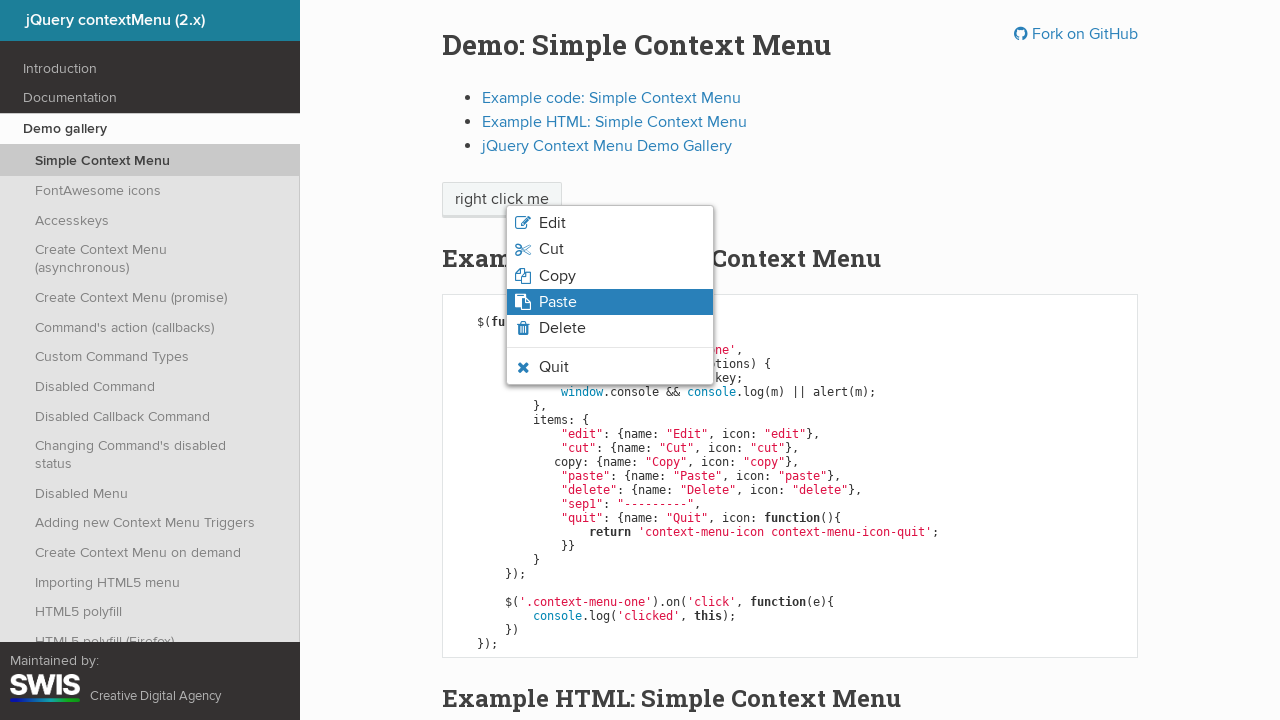

Clicked on paste option in context menu at (610, 302) on li.context-menu-icon-paste
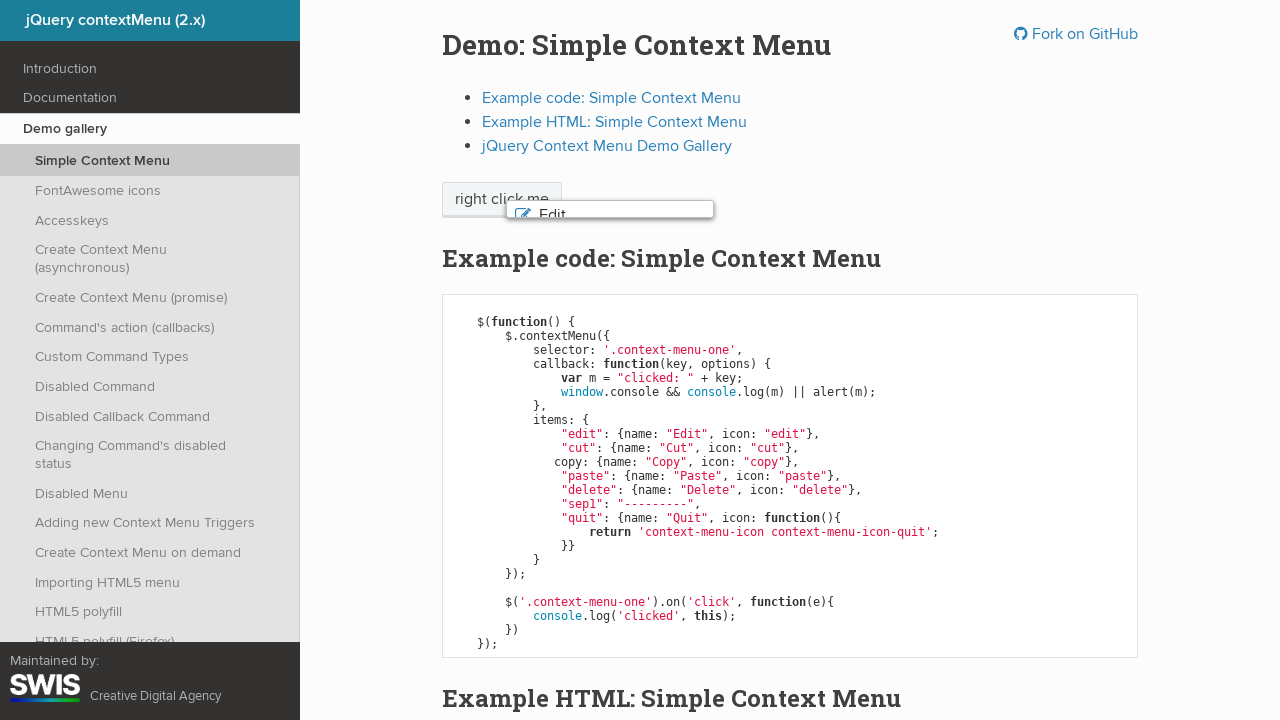

Alert dialog handler registered and accepted
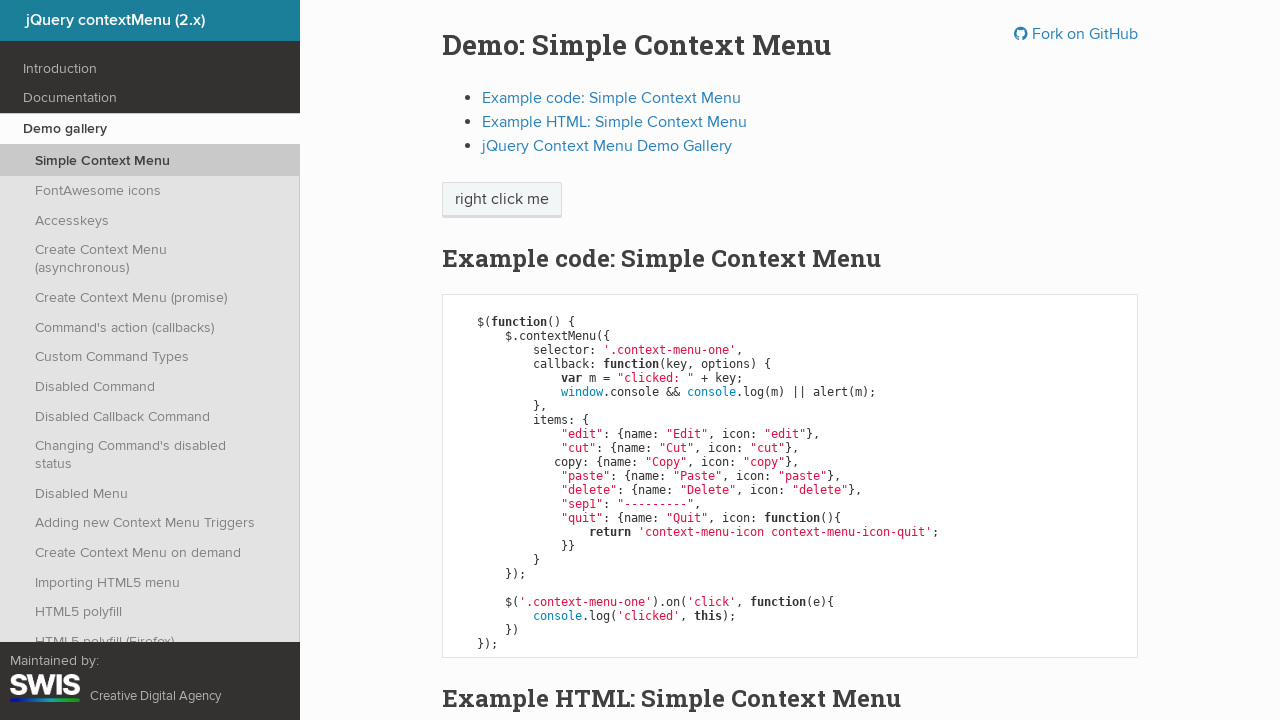

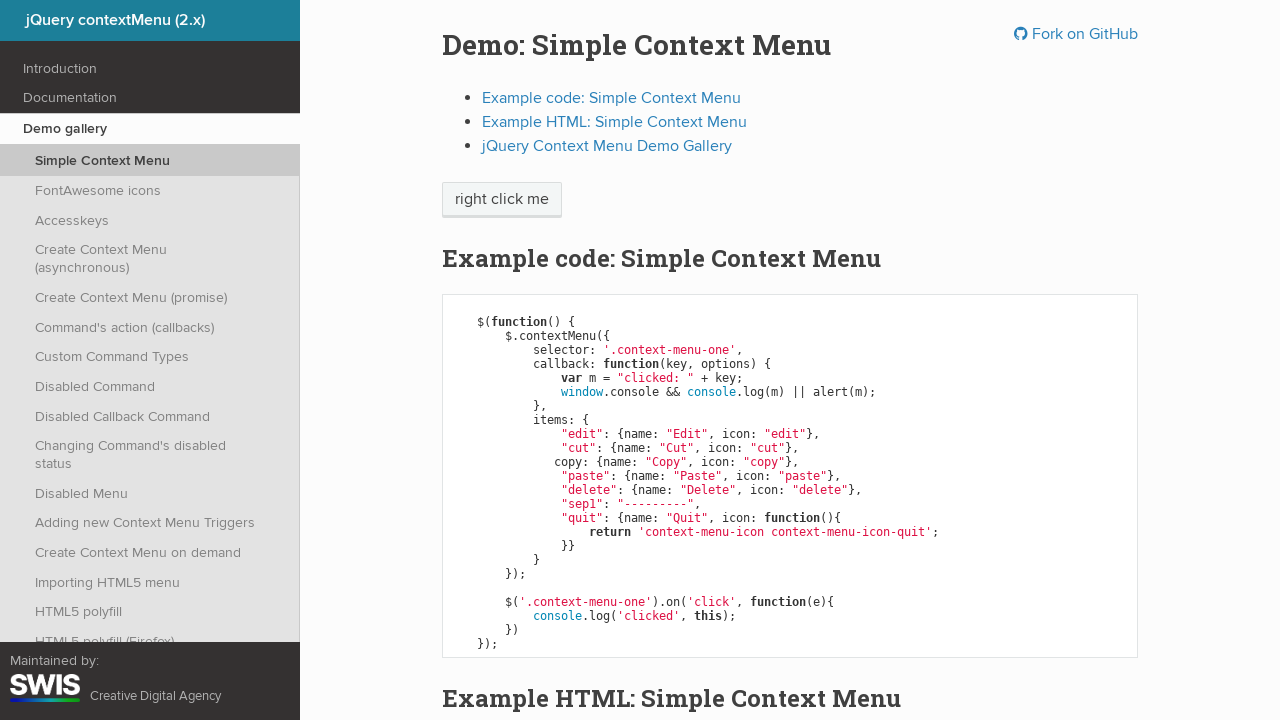